Navigates to the Automation Practice page and verifies that navigation links are present in the footer section

Starting URL: https://rahulshettyacademy.com/AutomationPractice/

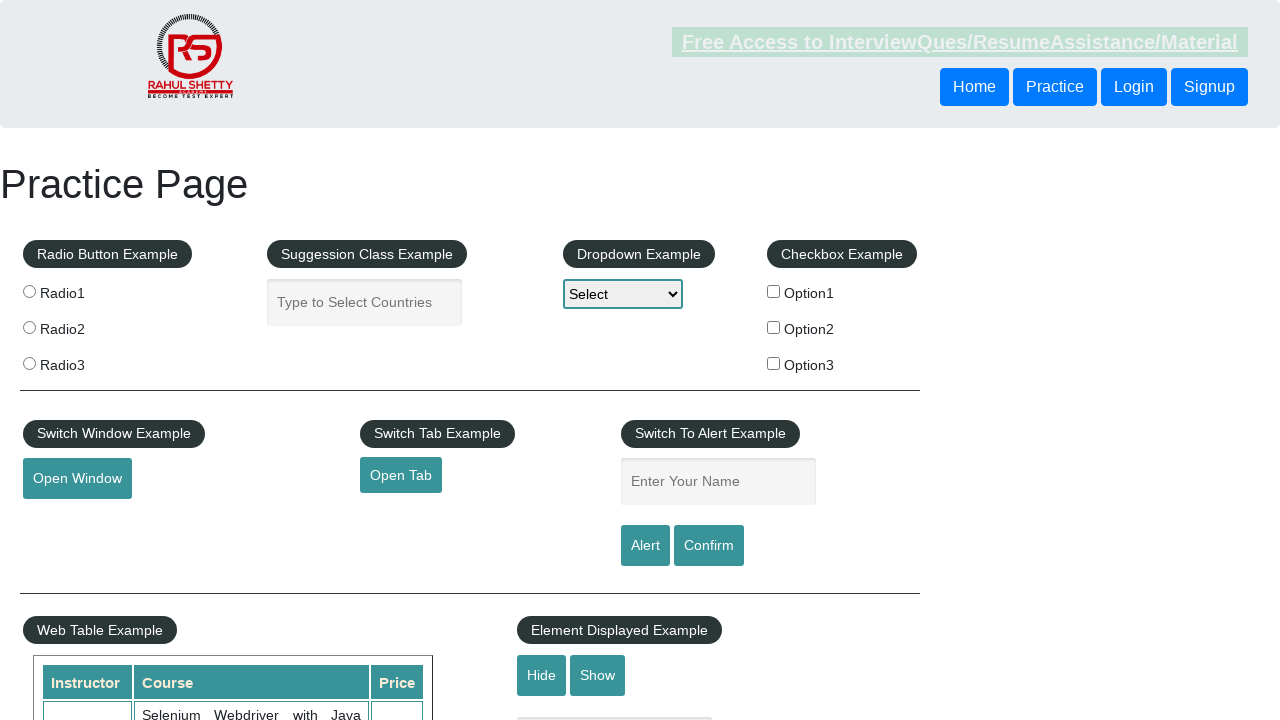

Waited for footer navigation links to be present on the page
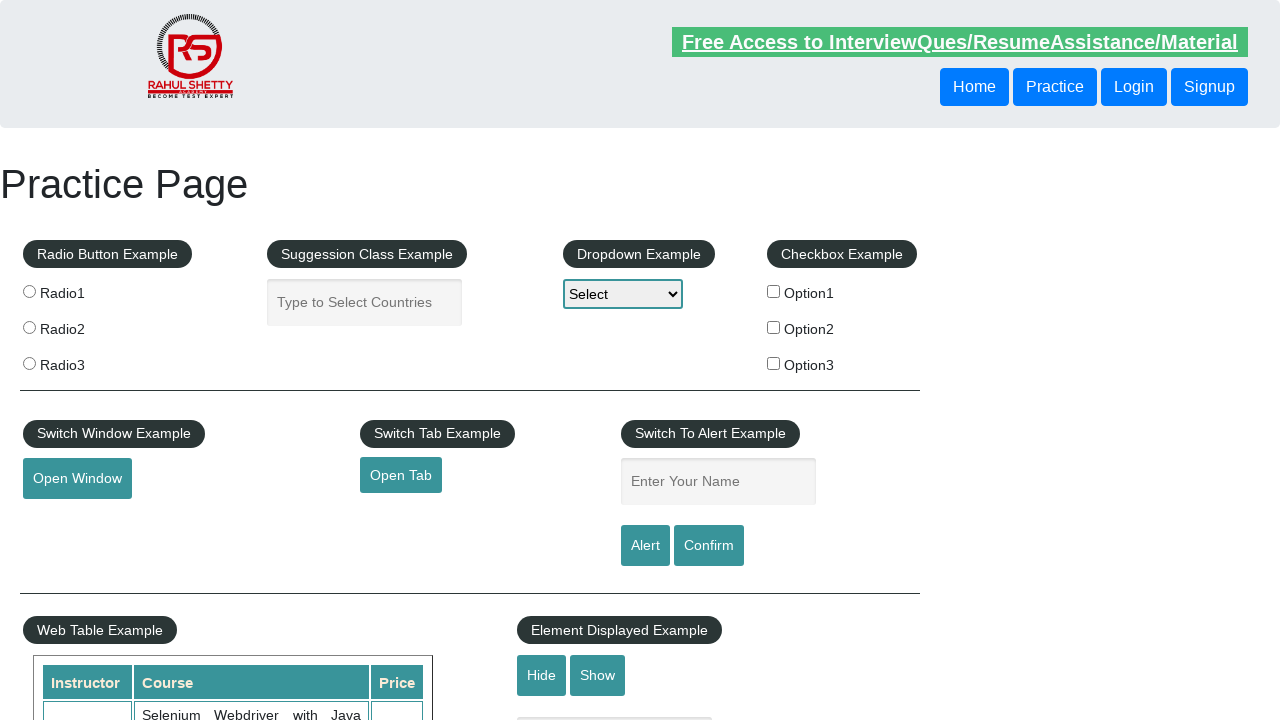

Located all footer navigation links
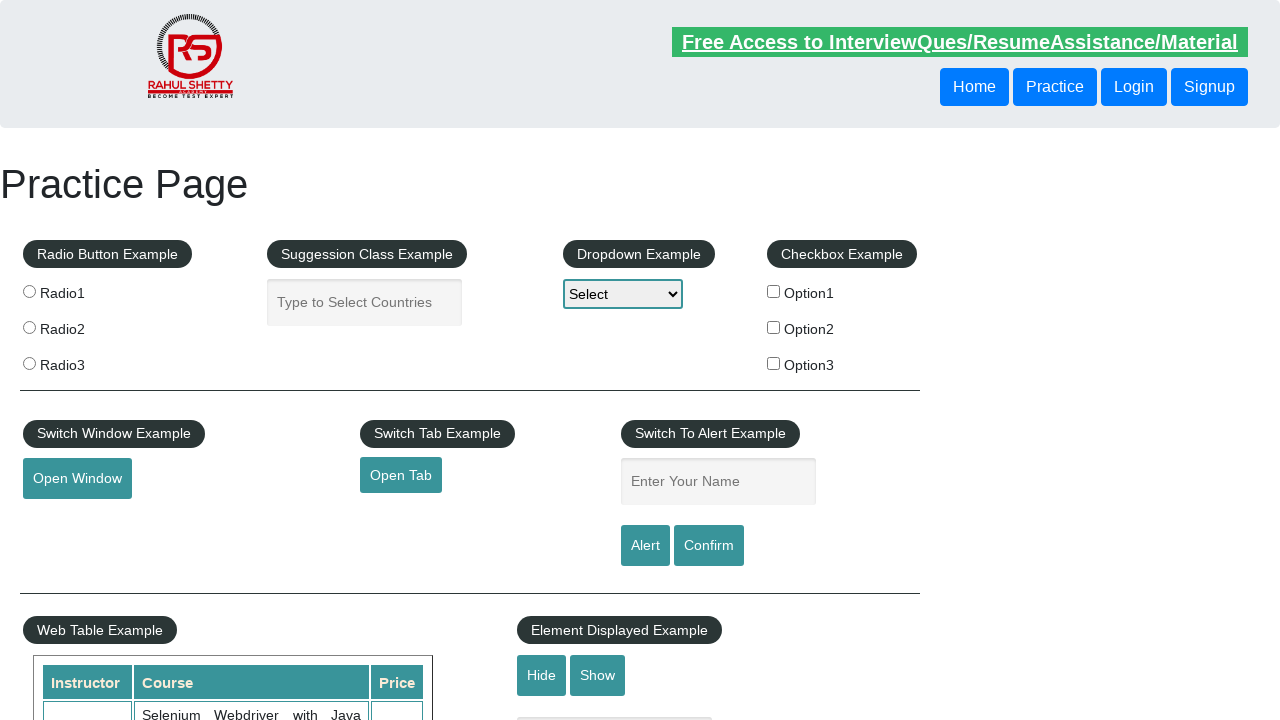

Verified that footer links are present on the page
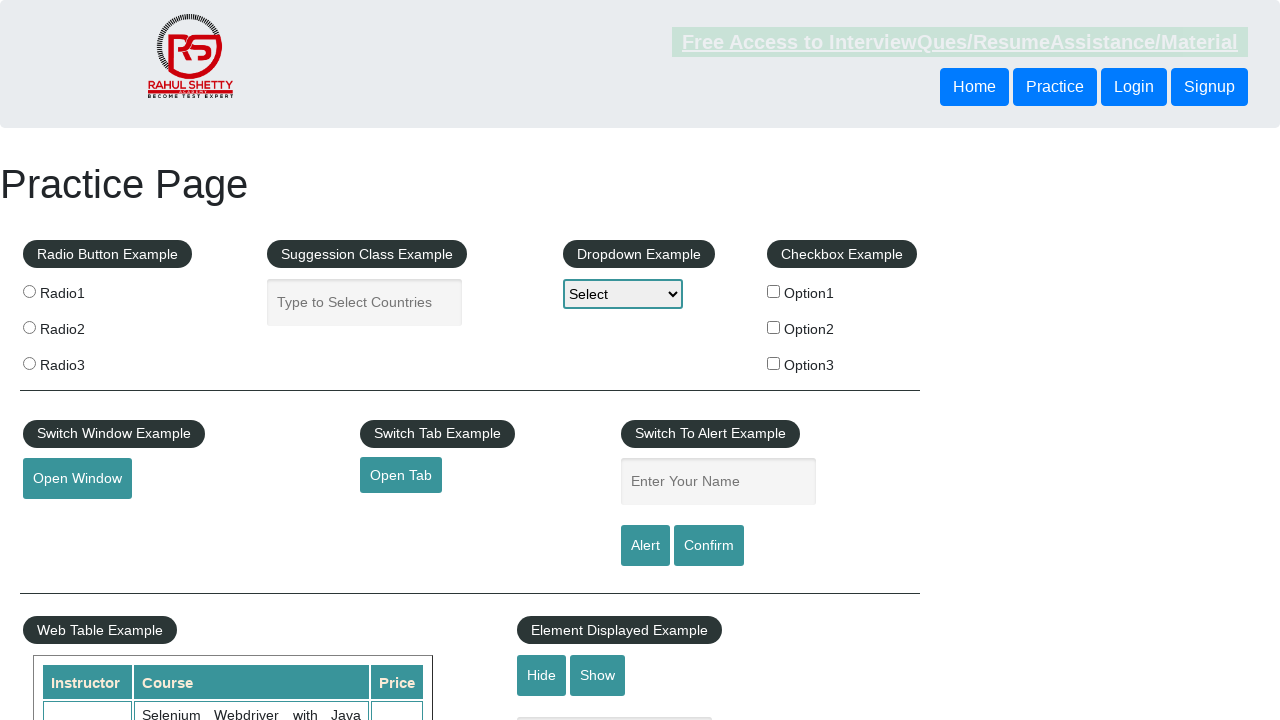

Clicked on the first footer navigation link at (157, 482) on li.gf-li a >> nth=0
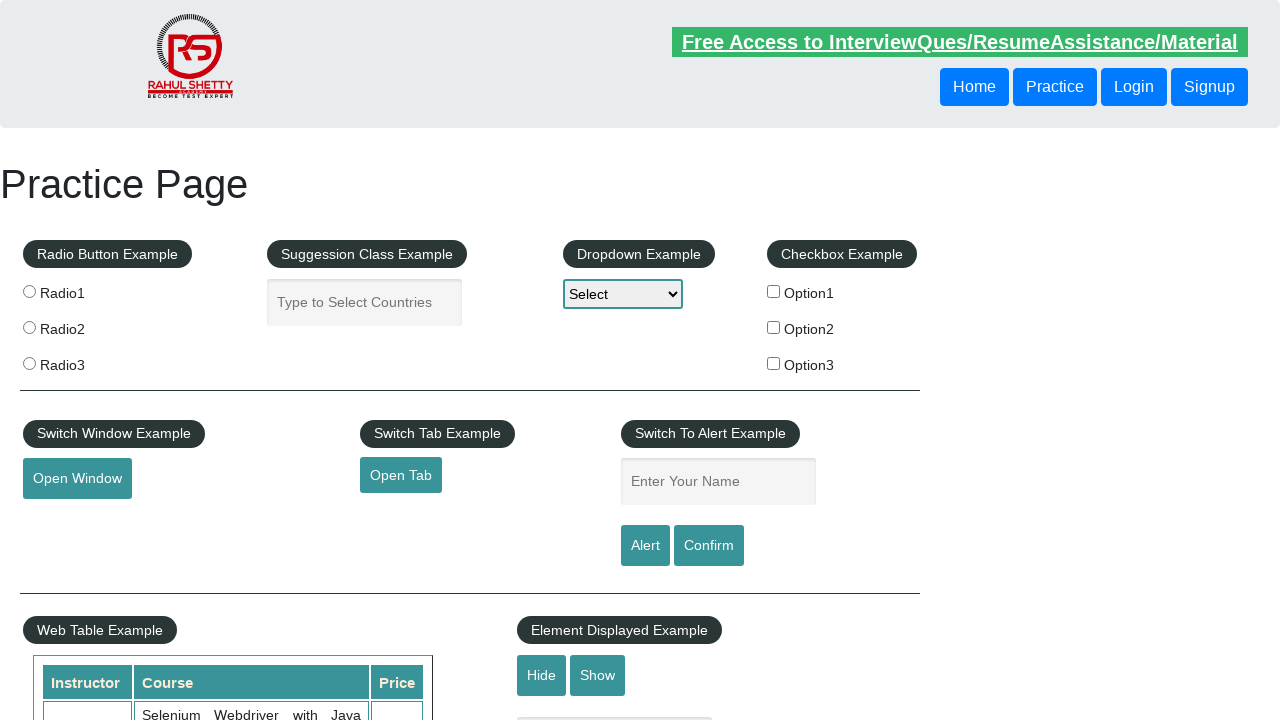

Navigation completed and DOM content loaded
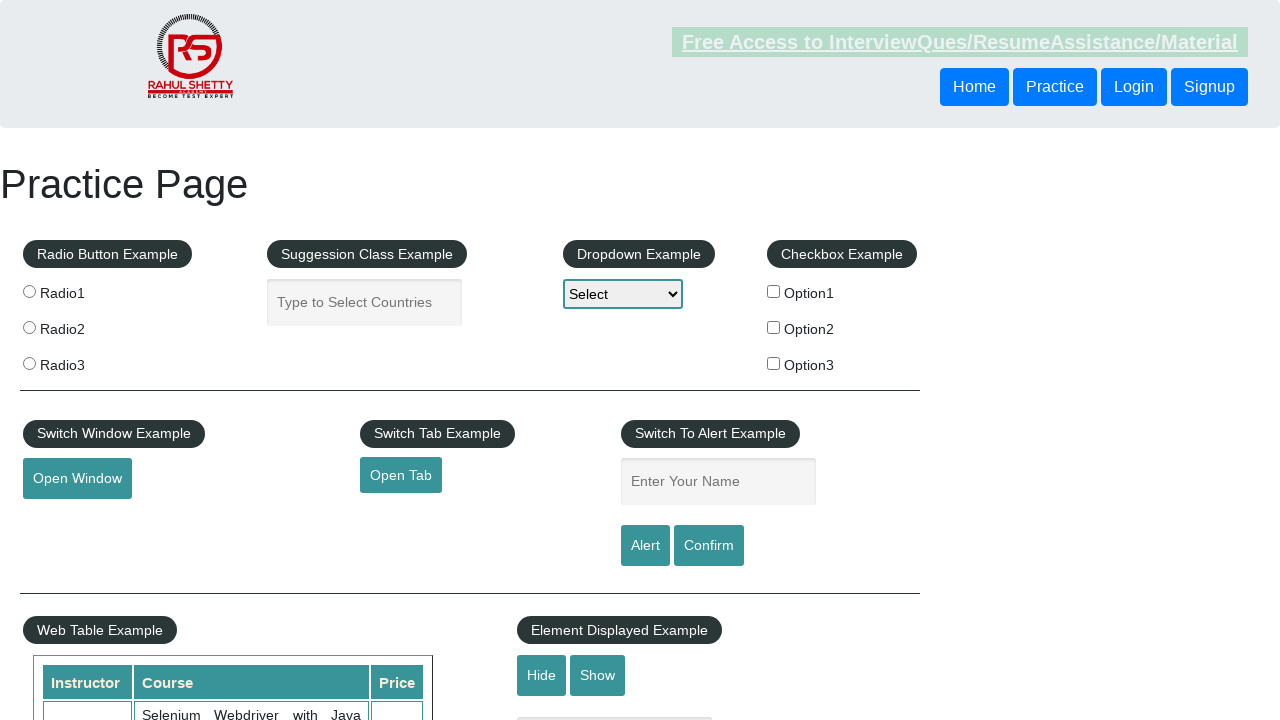

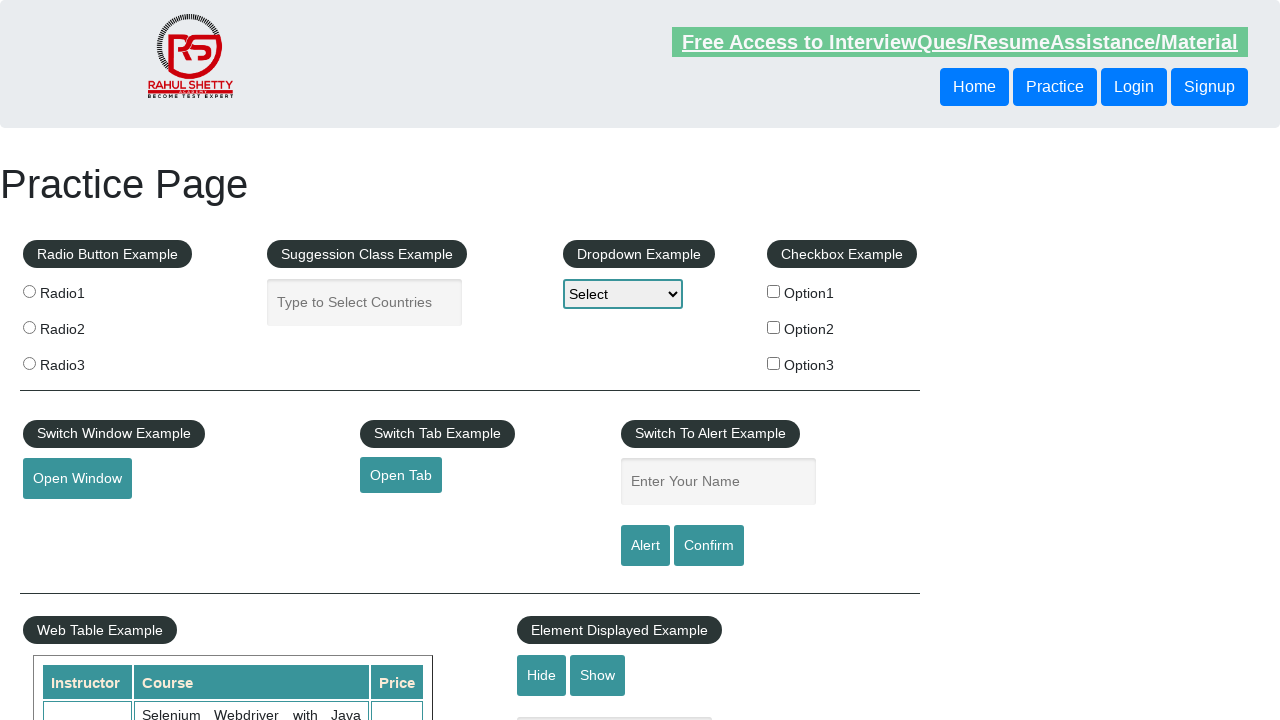